Tests password reset error message by entering an incorrect username and verifying the error text displayed

Starting URL: https://login1.nextbasecrm.com/?forgot_password=yes

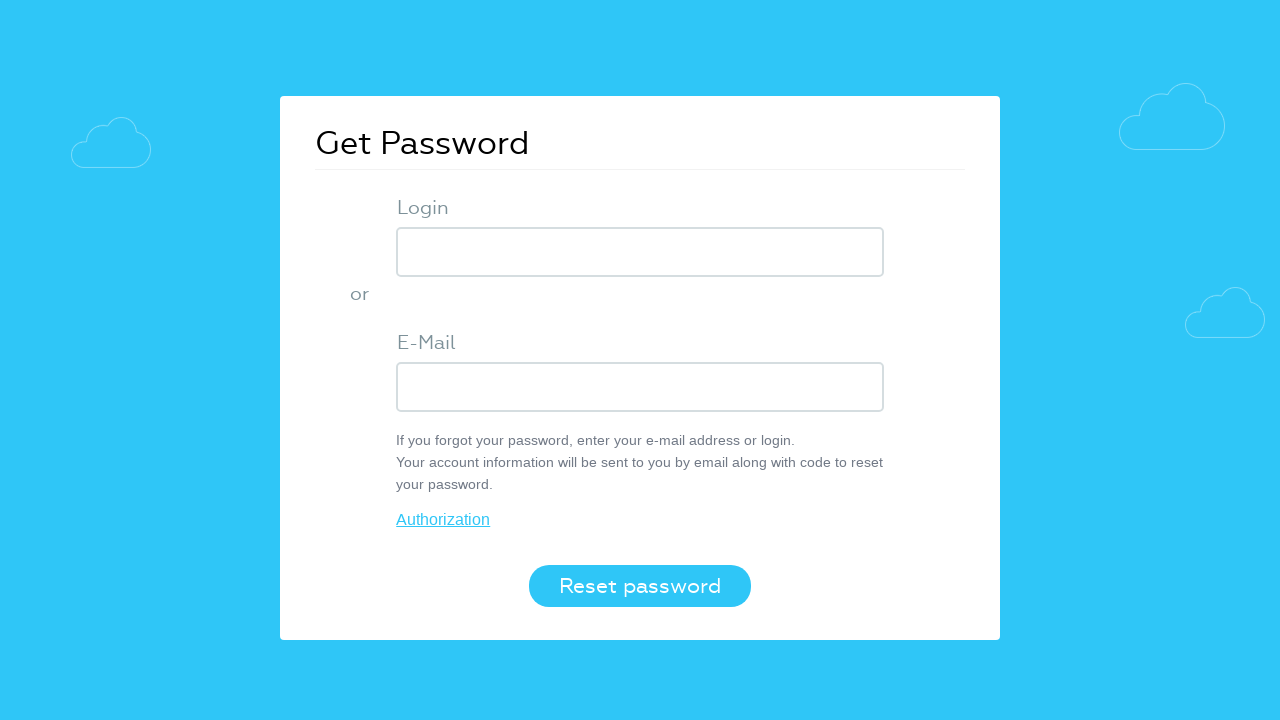

Entered incorrect username 'furkan' into login field on input.login-inp
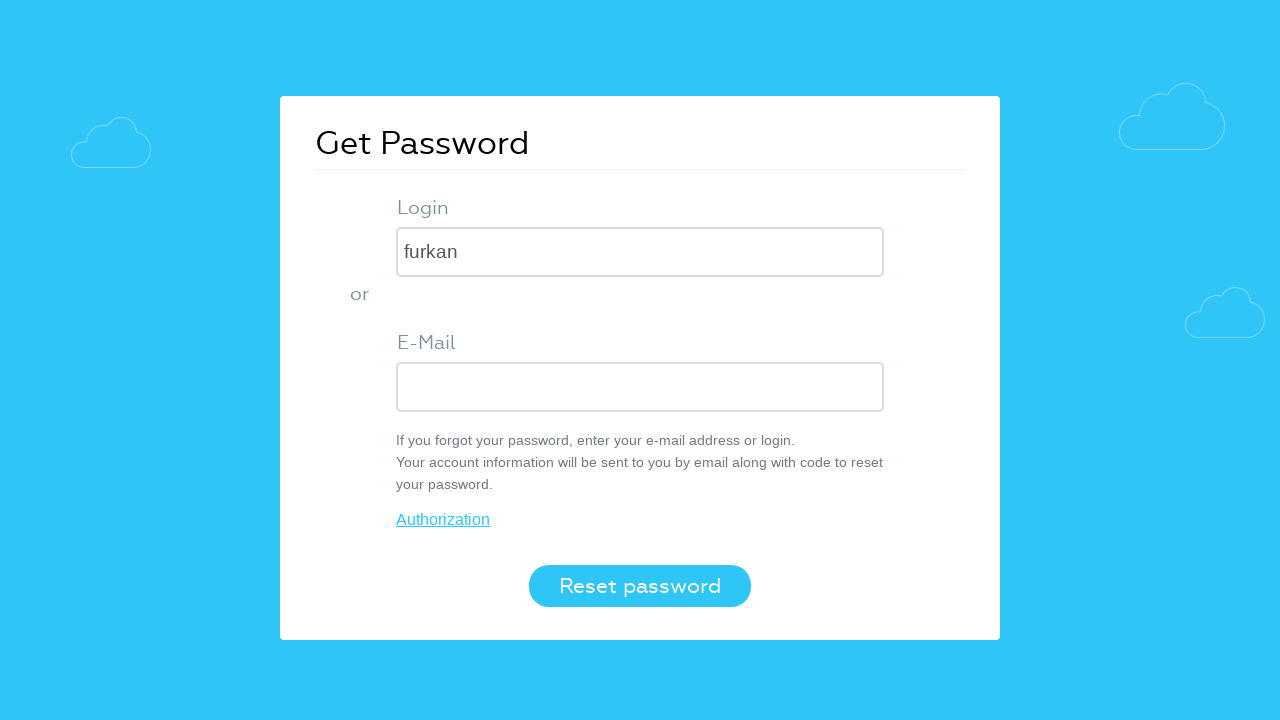

Clicked the Reset password button at (640, 586) on button.login-btn
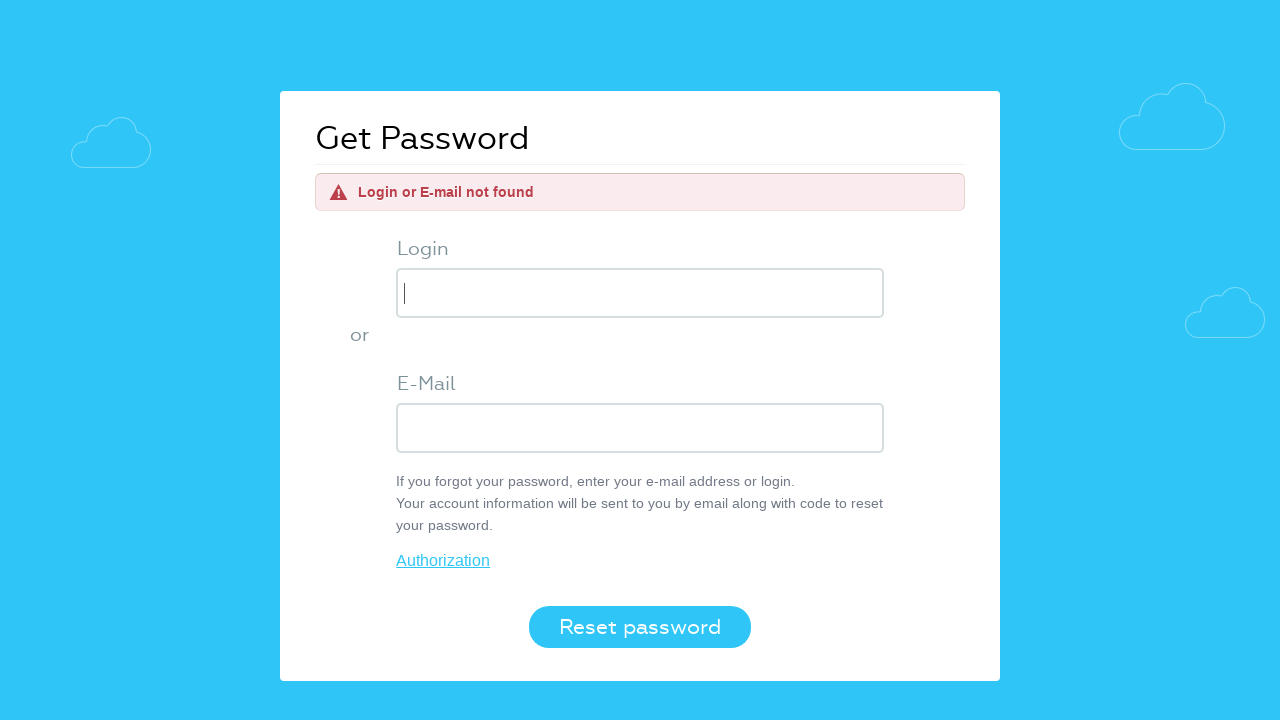

Error message element appeared
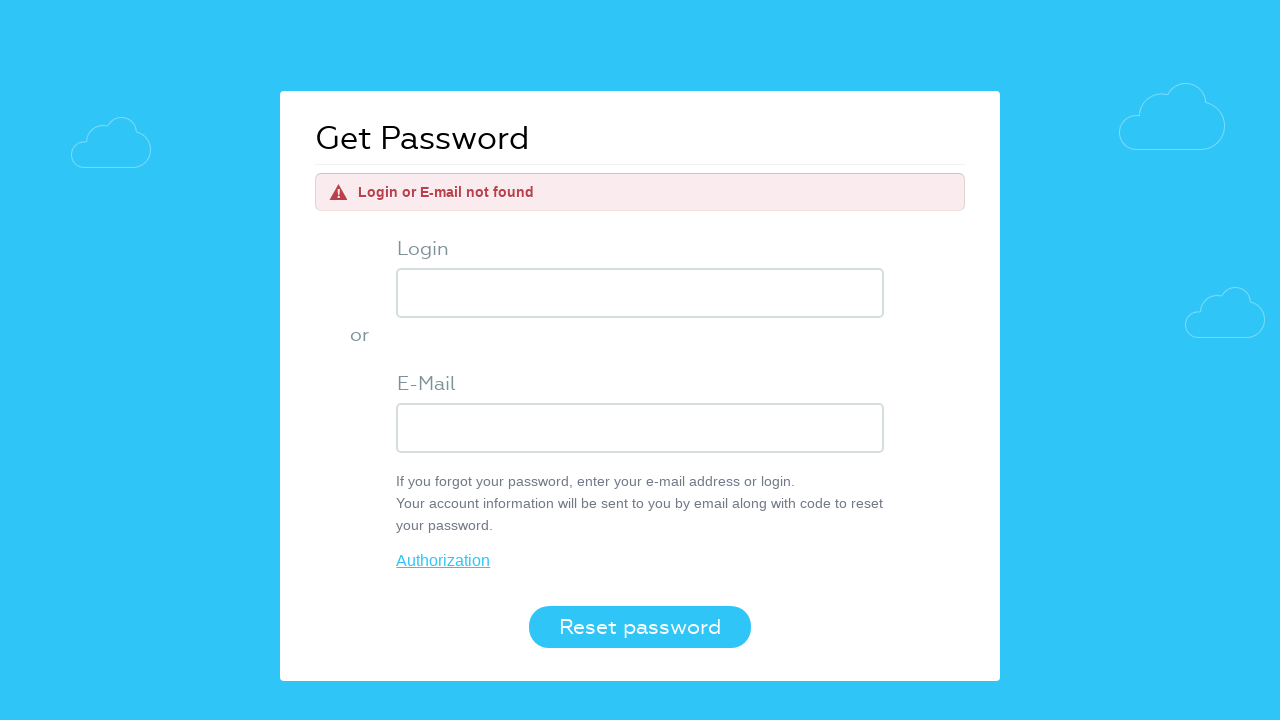

Located error message element
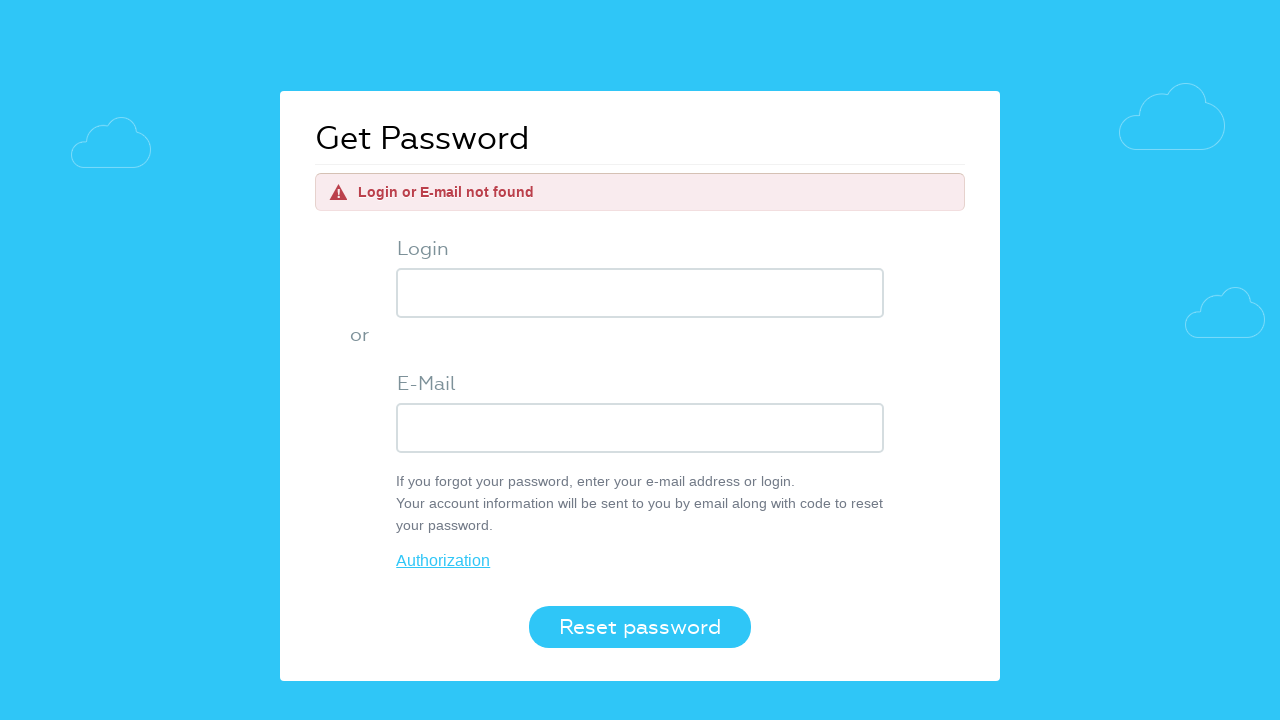

Verified error message displays 'Login or E-mail not found'
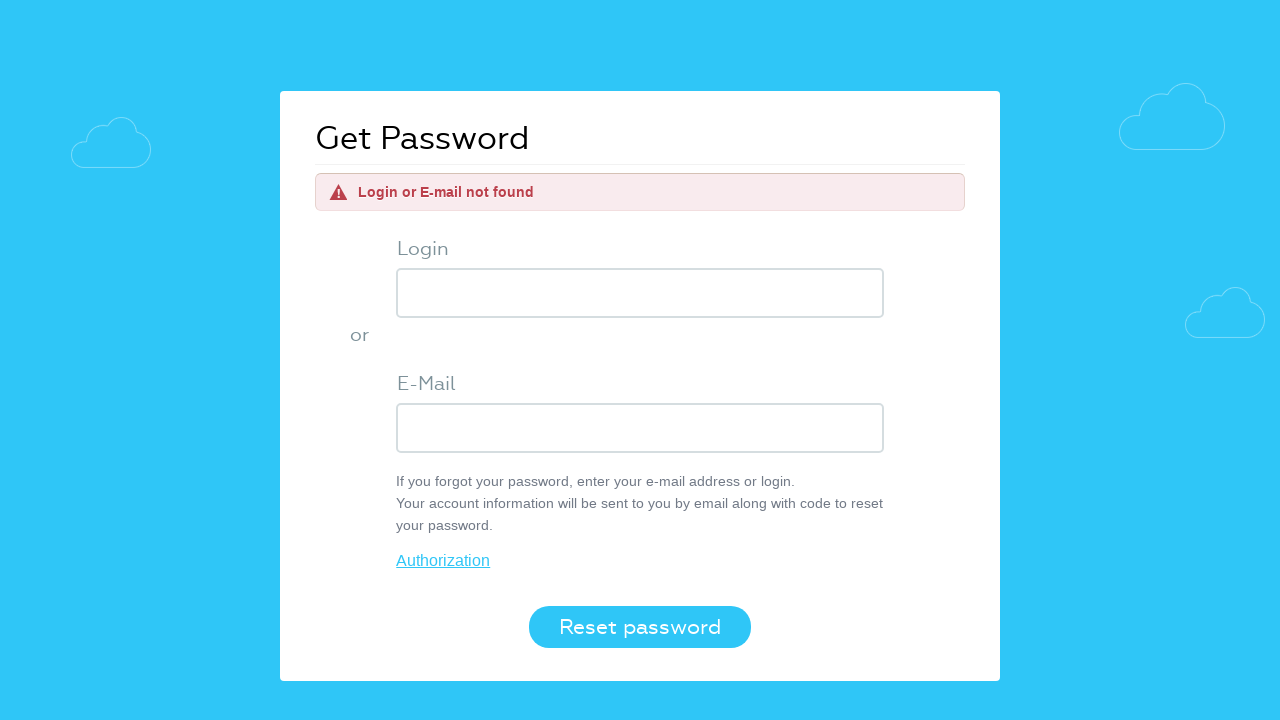

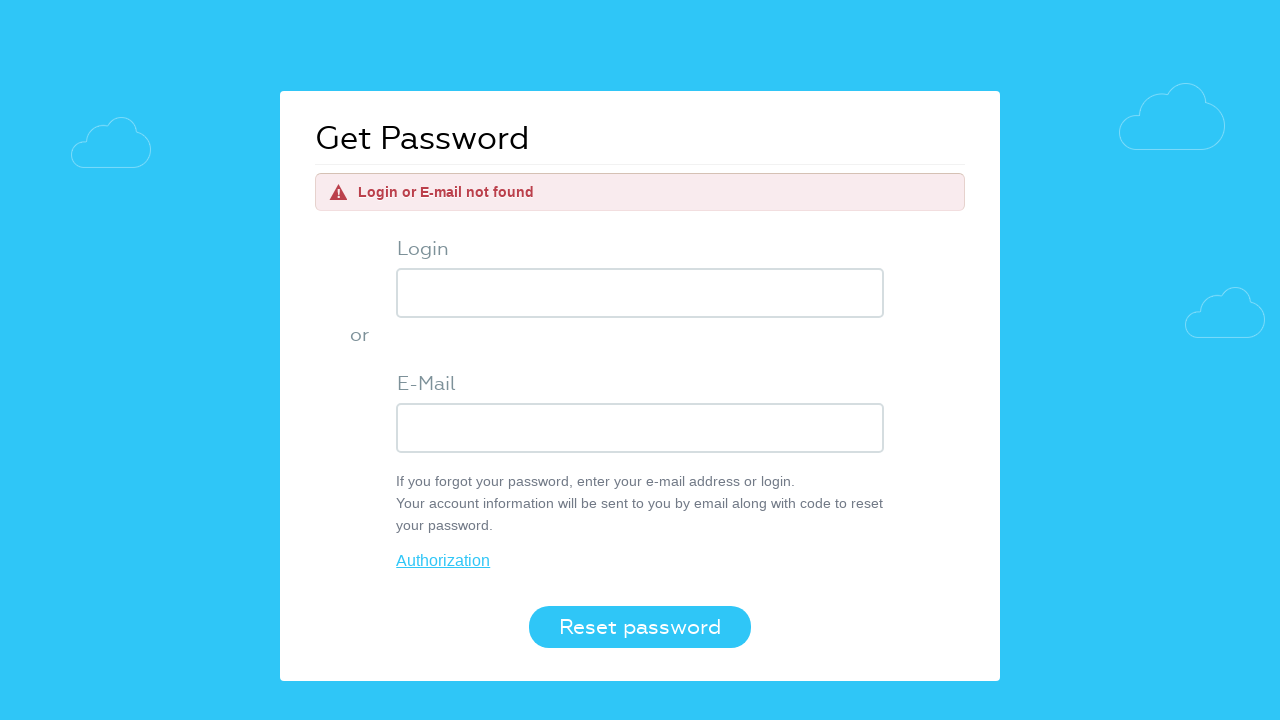